Tests handling of JavaScript confirm alert by clicking a tab, triggering the alert, and dismissing it

Starting URL: http://demo.automationtesting.in/Alerts.html

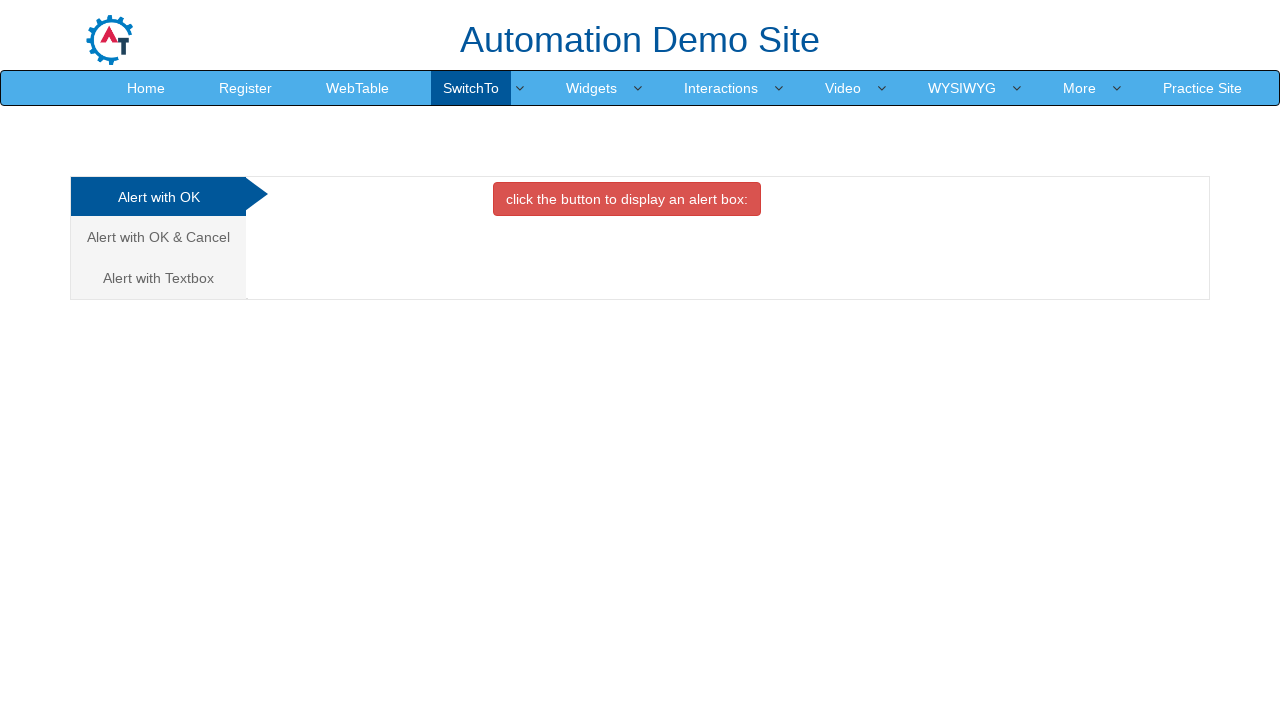

Clicked on the 'Alert with OK & Cancel' tab at (158, 237) on xpath=//a[contains(text(),'Alert with OK & Cancel ')]
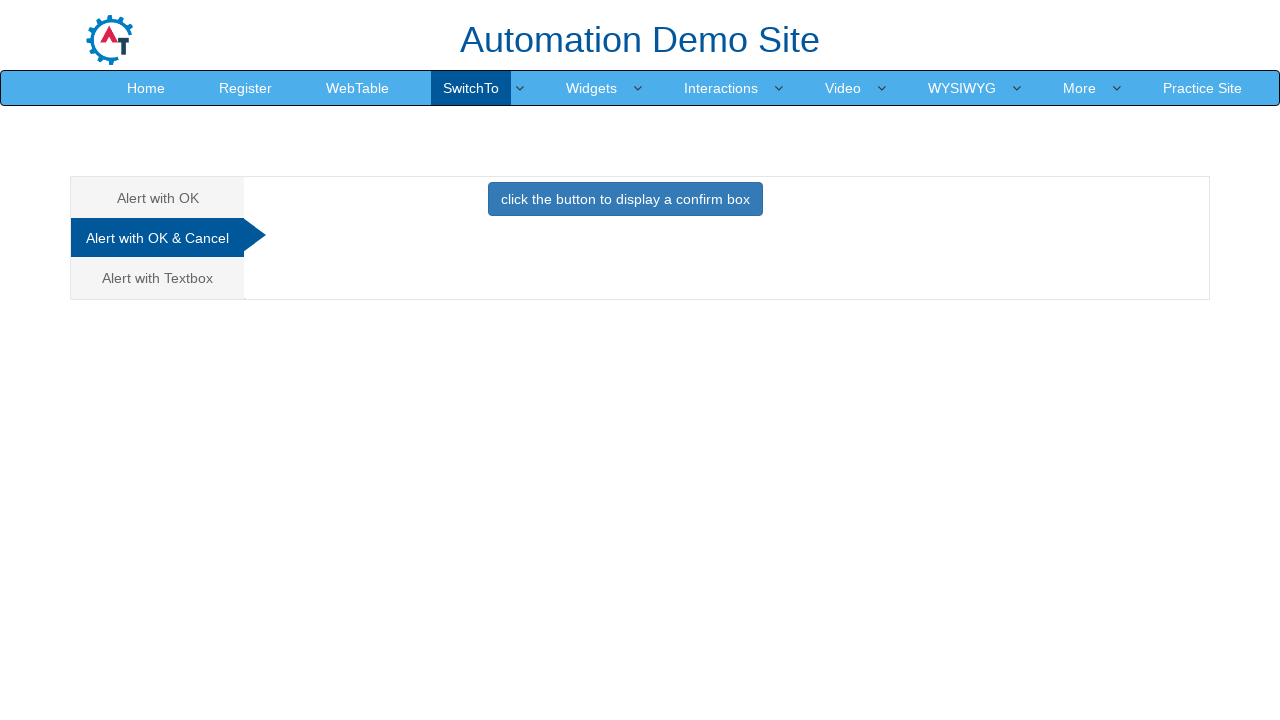

Clicked the button to trigger the confirm alert at (625, 199) on xpath=//button[@class='btn btn-primary']
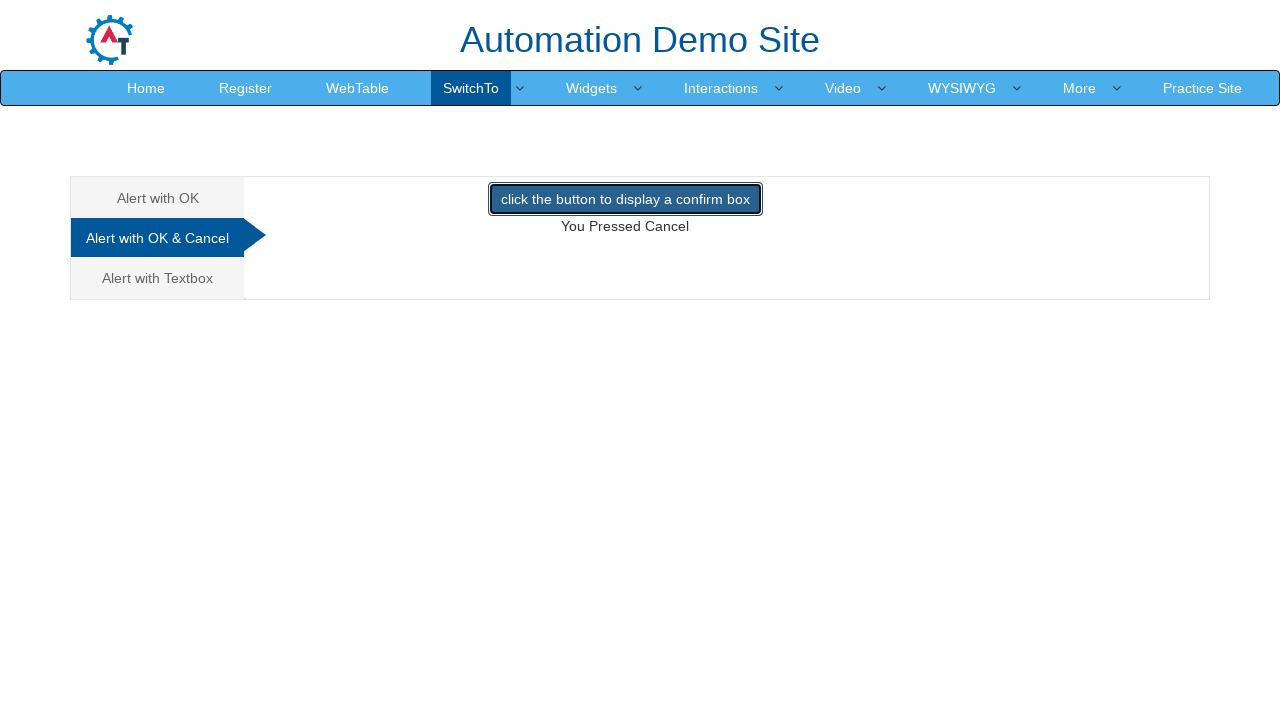

Dismissed the JavaScript confirm alert
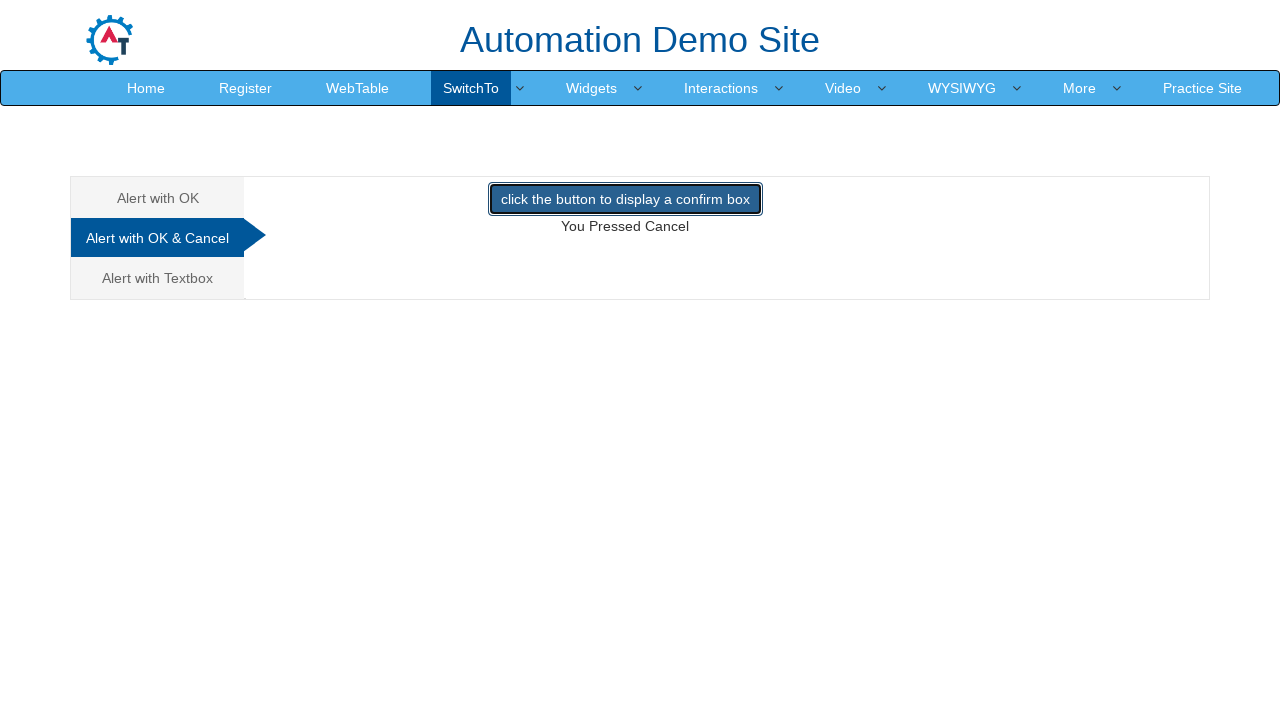

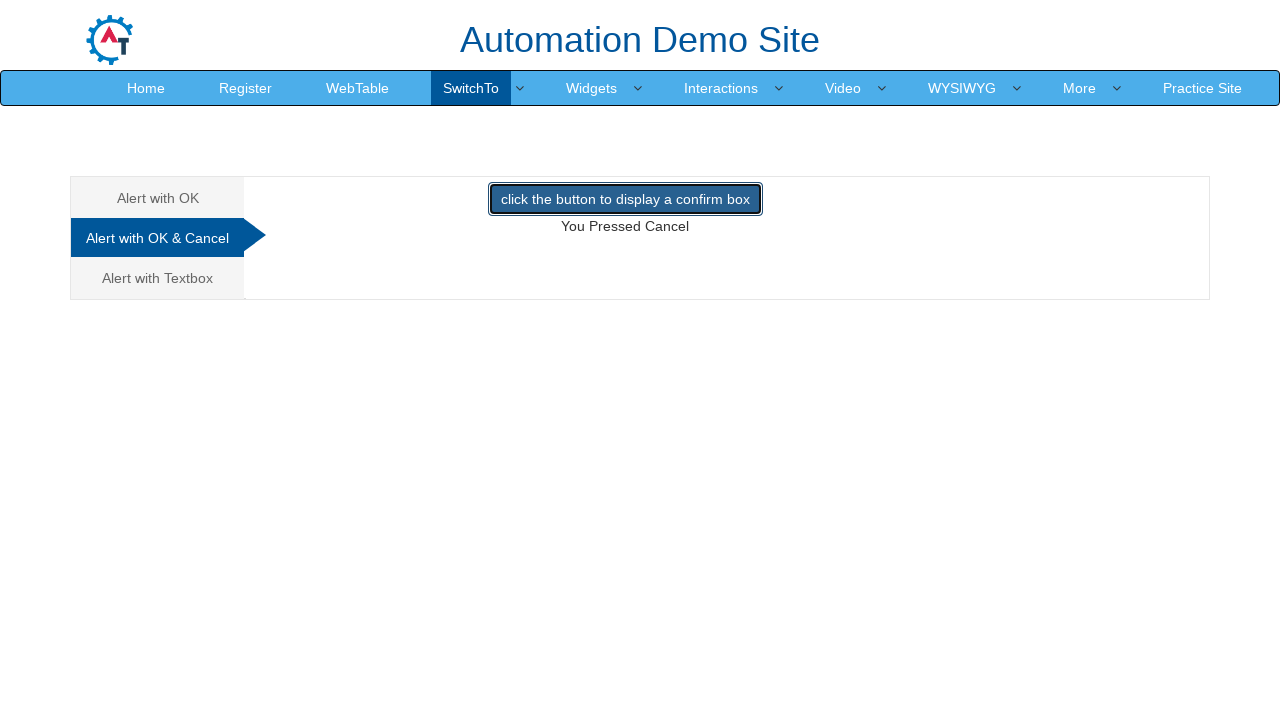